Tests clicking on the "Table Data" button to expand a collapsible section on a dynamic table page

Starting URL: https://testpages.herokuapp.com/styled/tag/dynamic-table.html

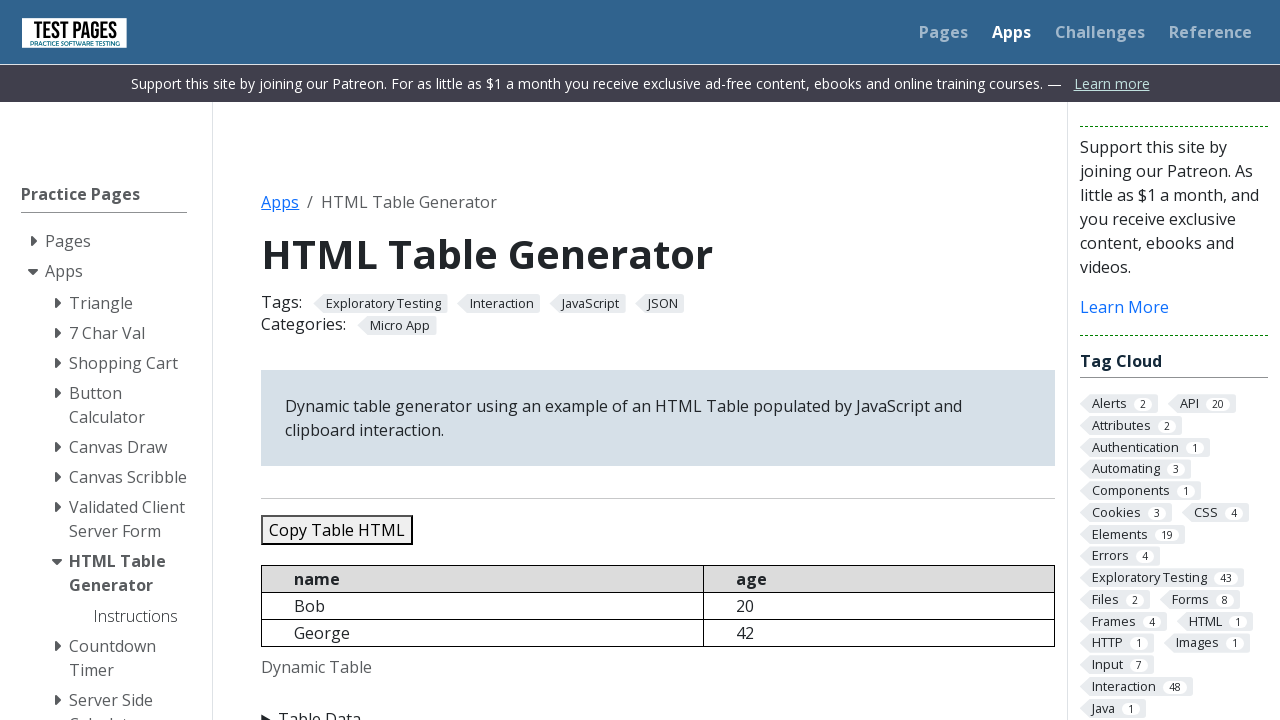

Navigated to dynamic table page
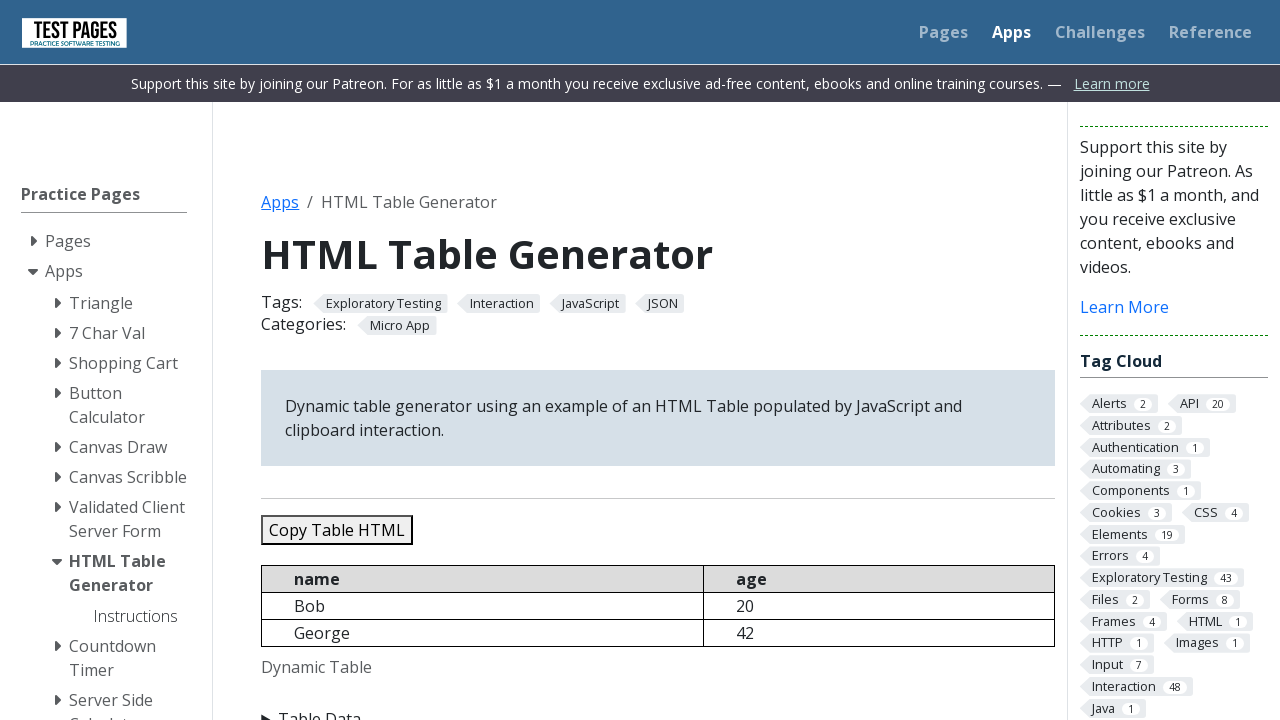

Clicked on 'Table Data' button to expand collapsible section at (658, 708) on xpath=//summary[normalize-space()='Table Data']
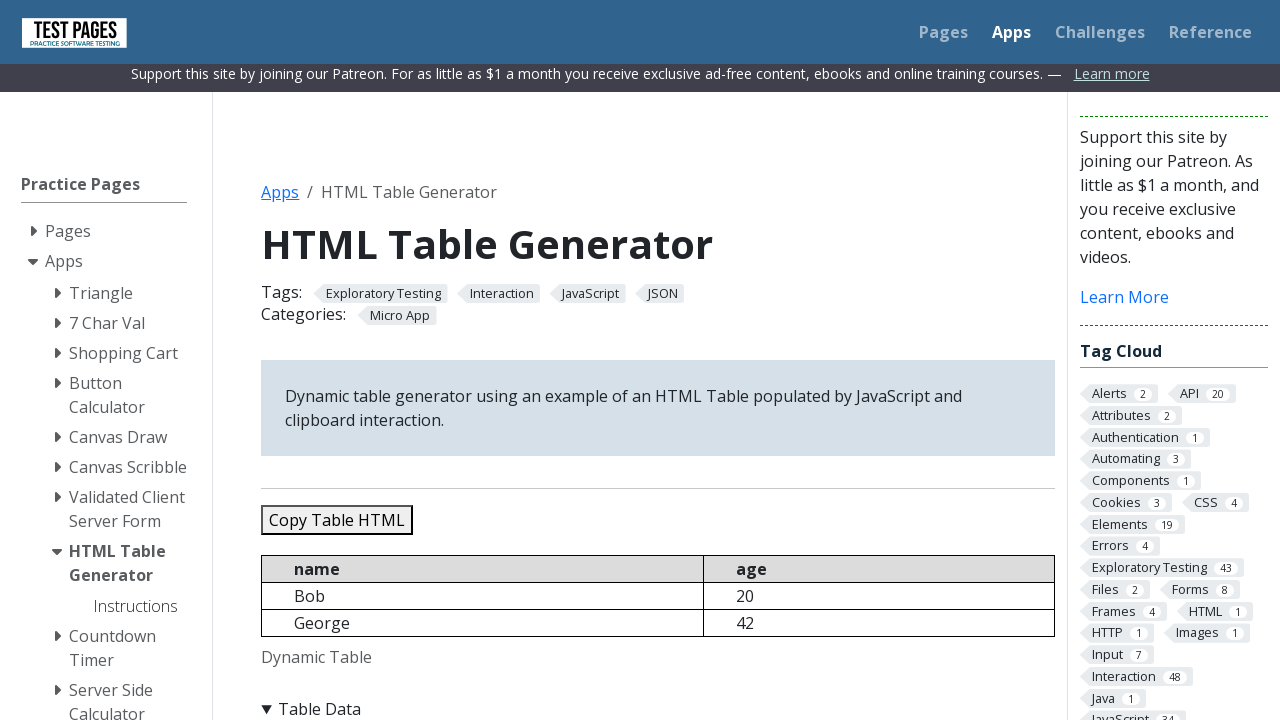

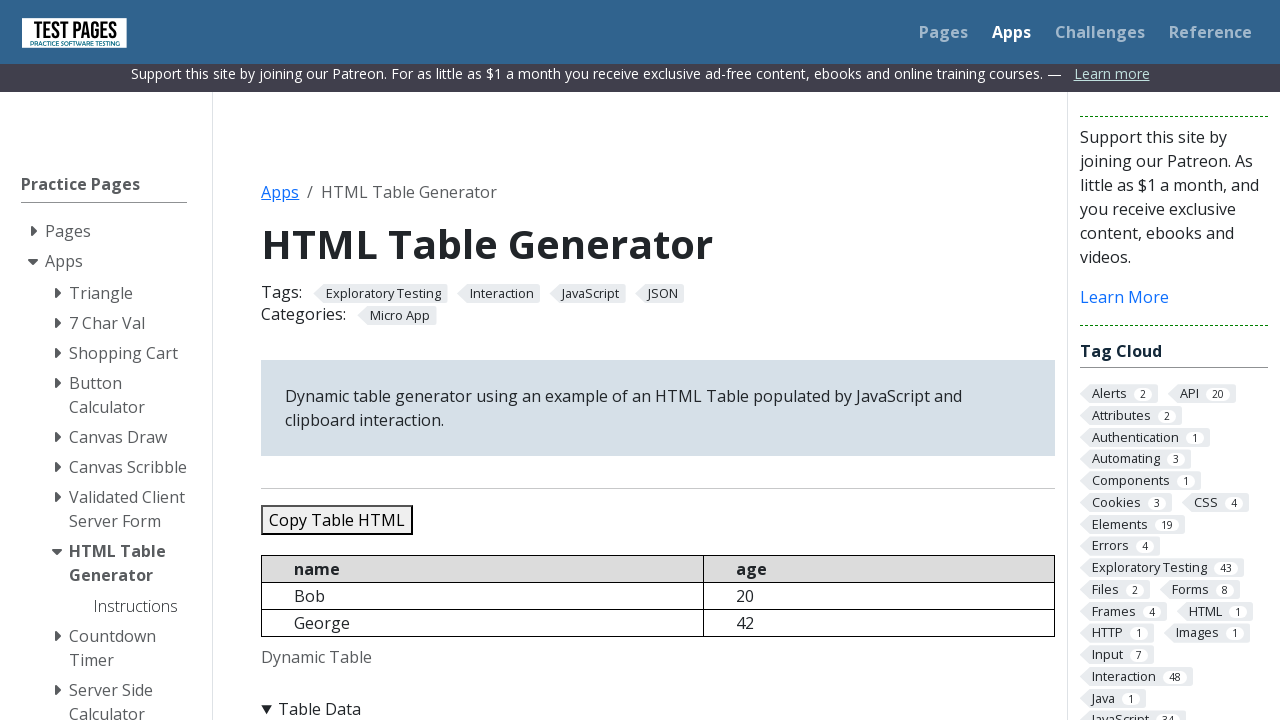